Tests login form with valid username but invalid password, expecting an error message about invalid password

Starting URL: http://the-internet.herokuapp.com/login

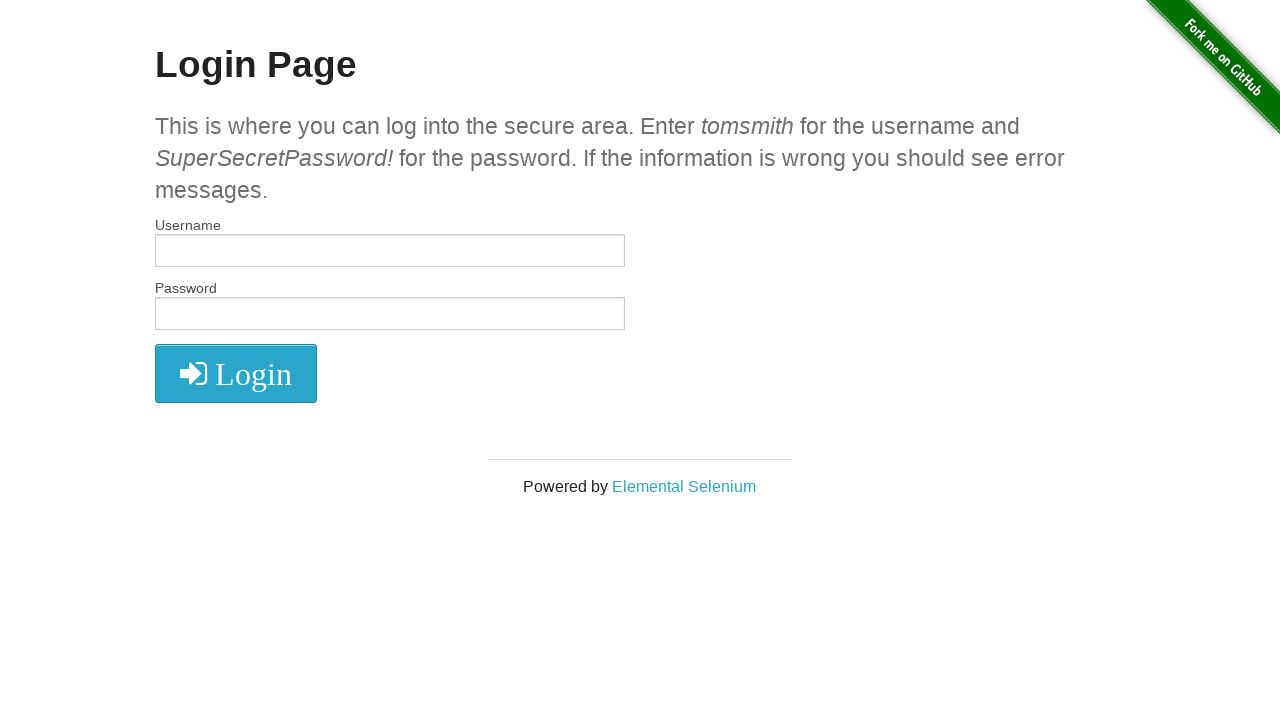

Filled username field with 'tomsmith' on #username
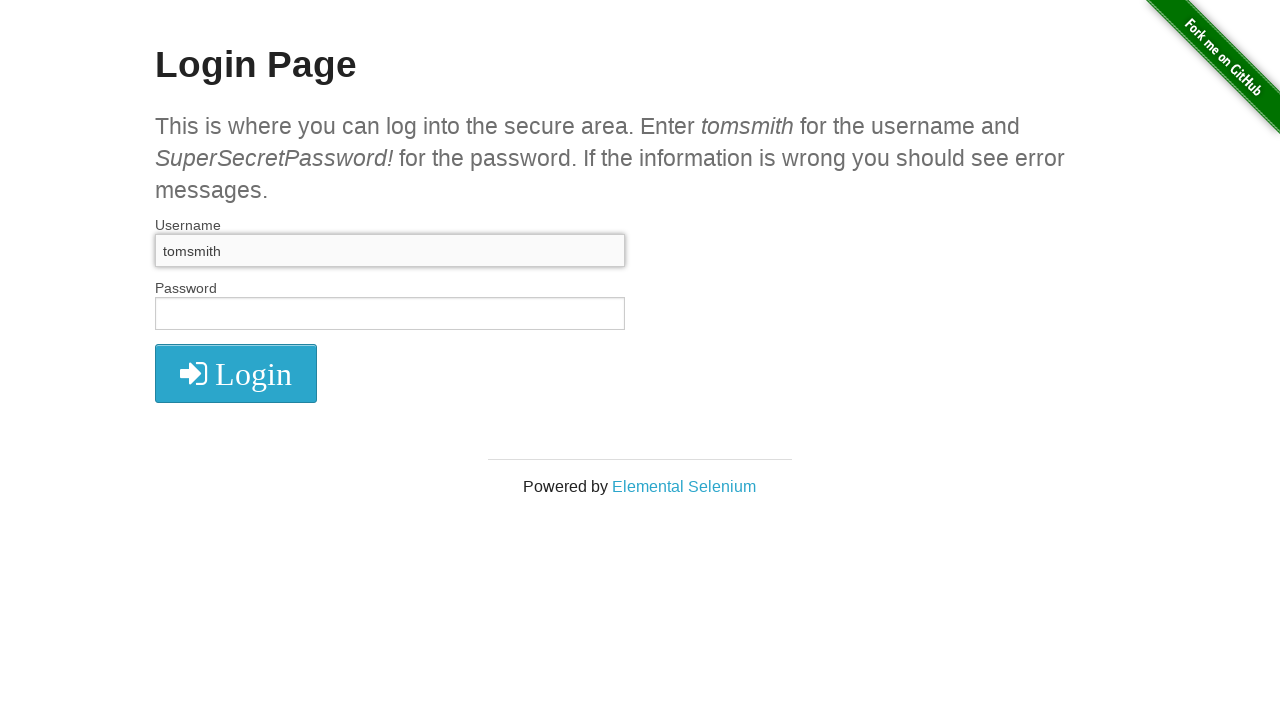

Filled password field with 'TestPassword' on #password
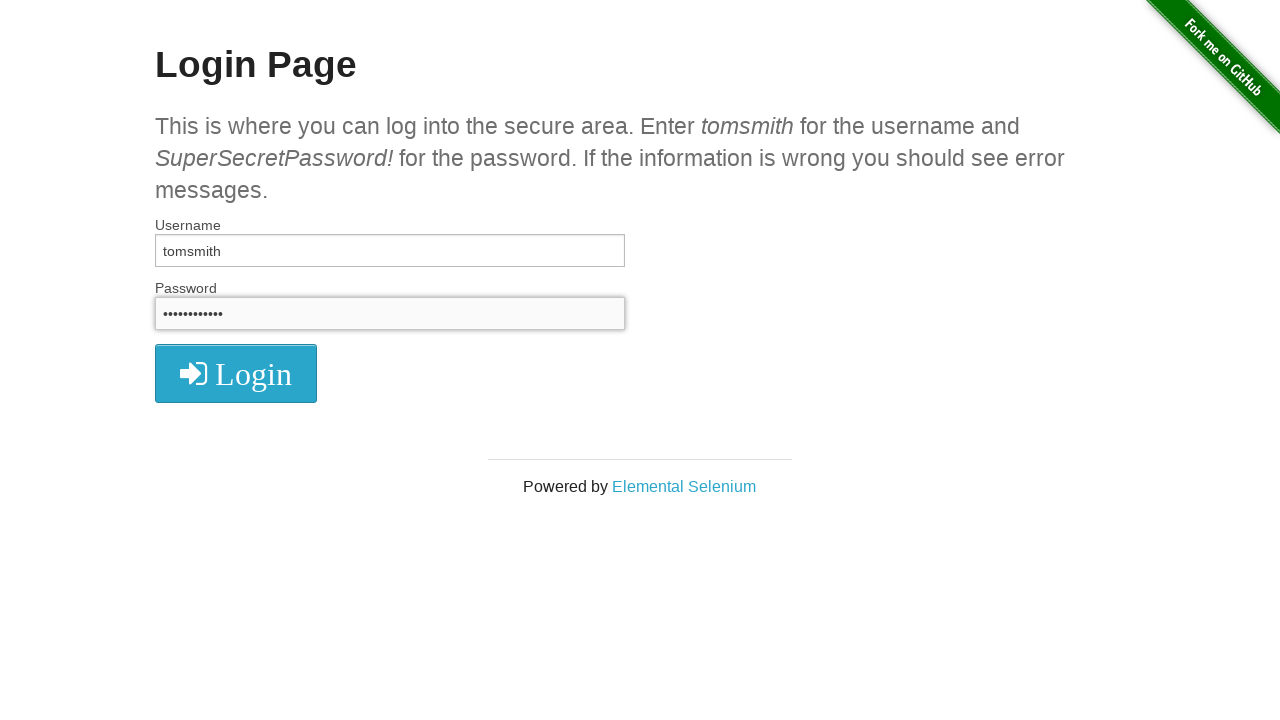

Clicked login button at (236, 373) on xpath=//*[@id='login']/button
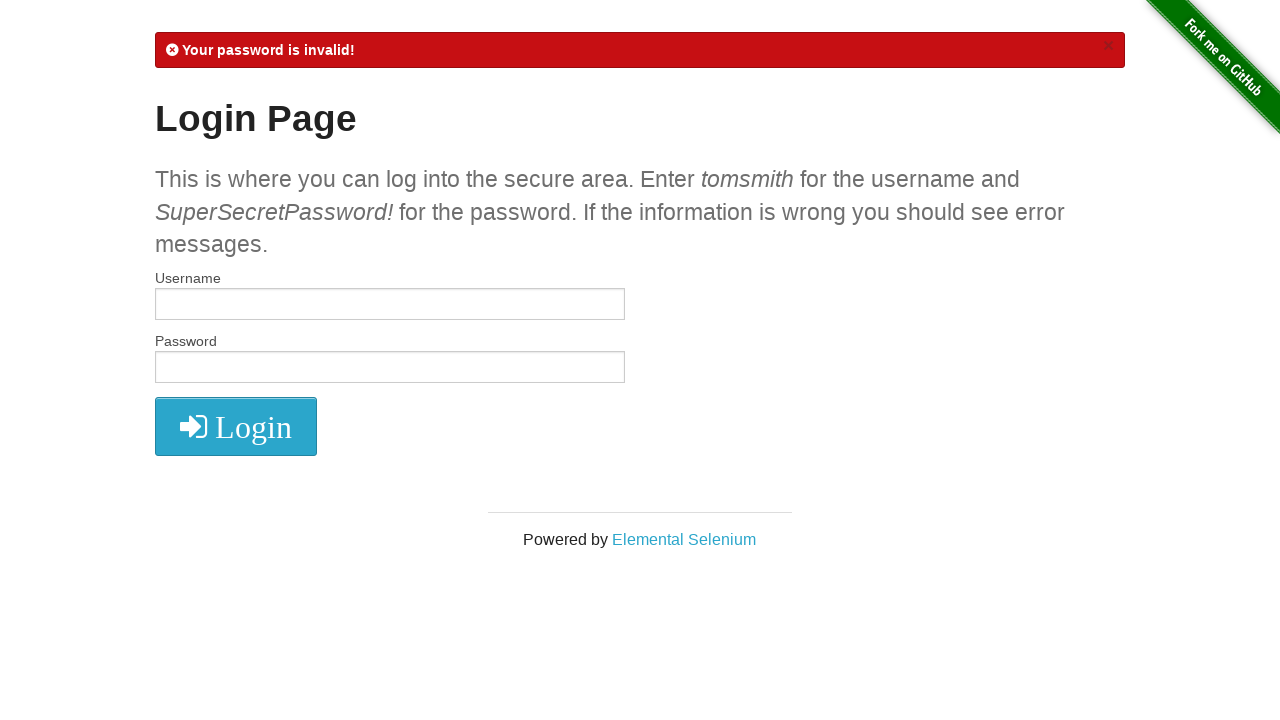

Invalid password error message appeared
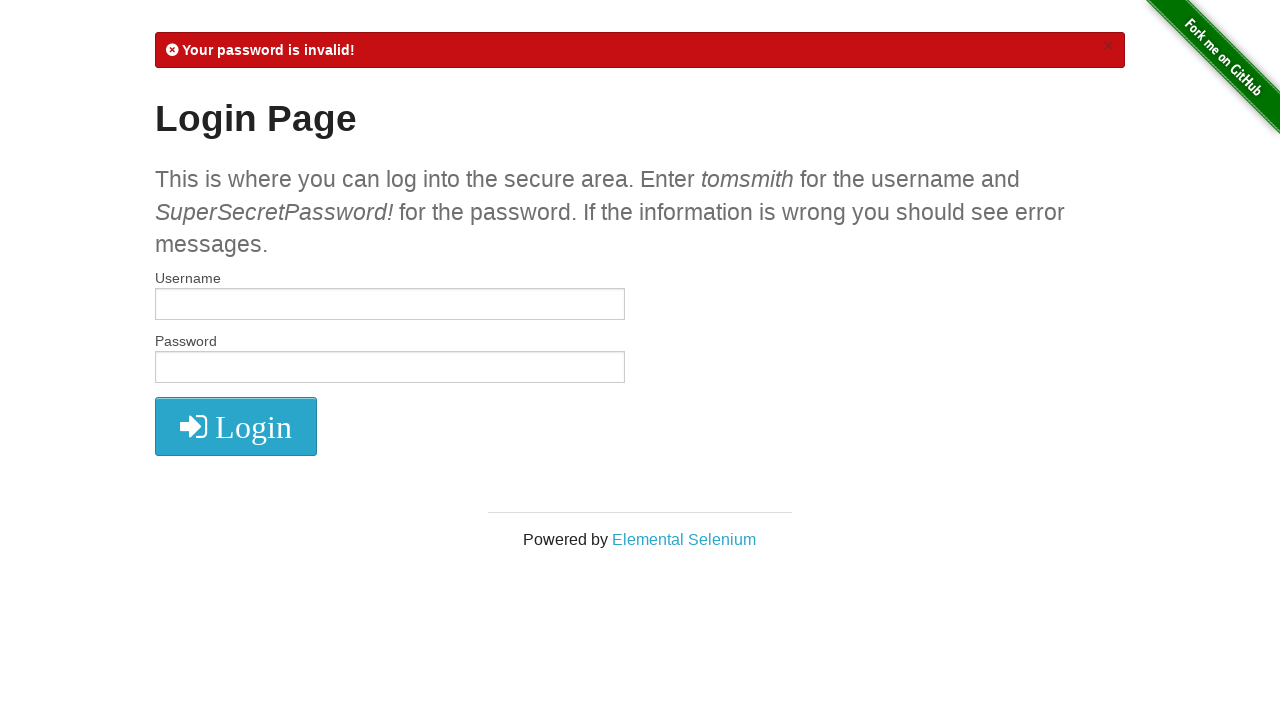

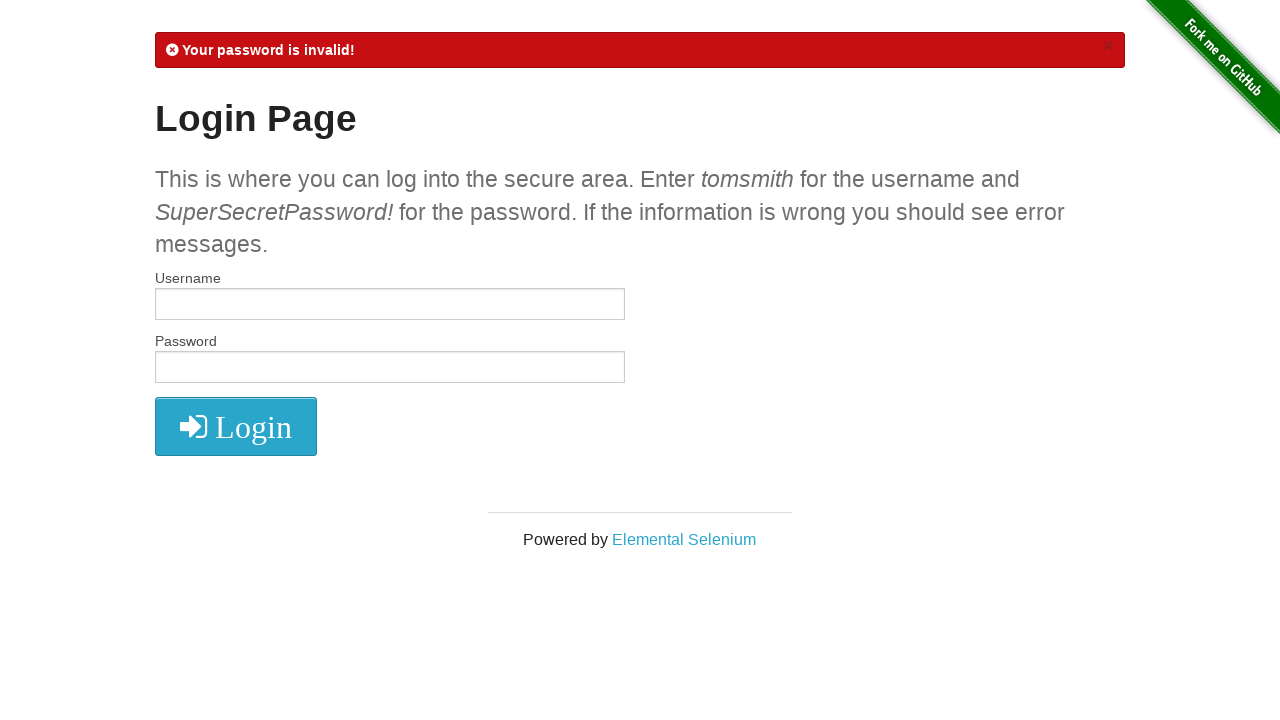